Tests drag-and-drop functionality by dragging a price range slider handle to the right by 100 pixels using offset-based dragging.

Starting URL: https://www.jqueryscript.net/demo/Price-Range-Slider-jQuery-UI

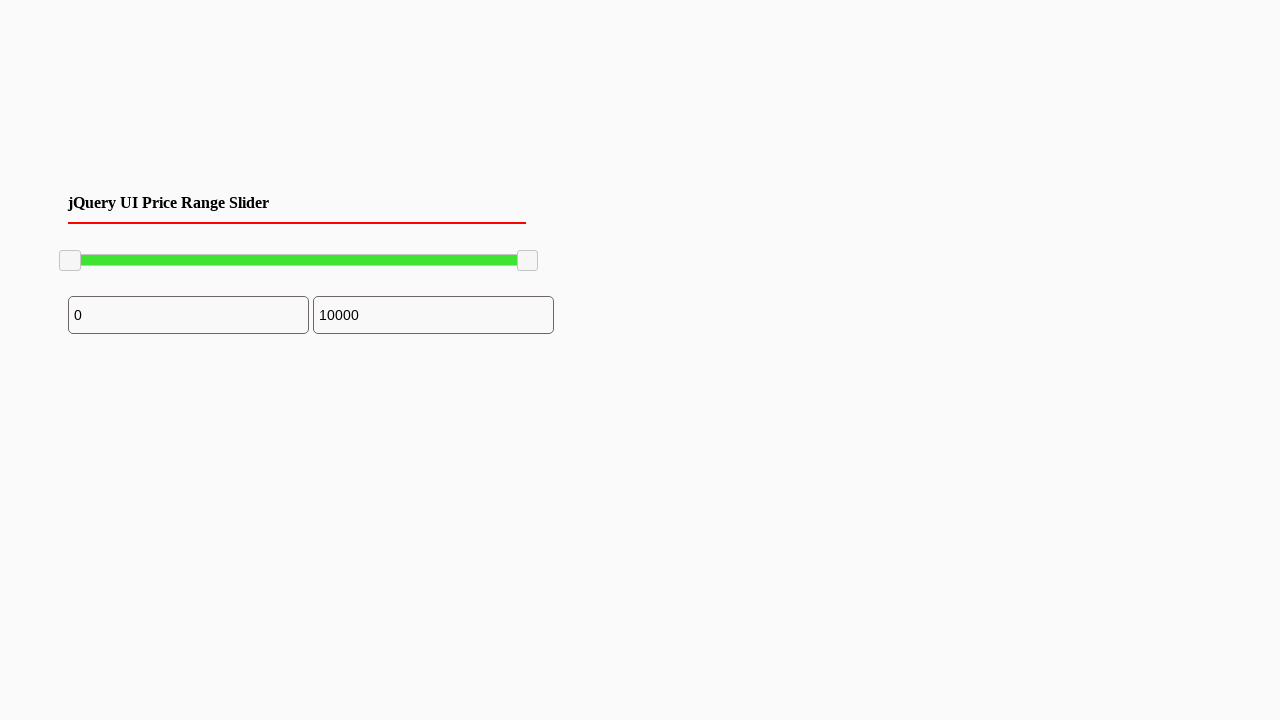

Located the left slider handle element
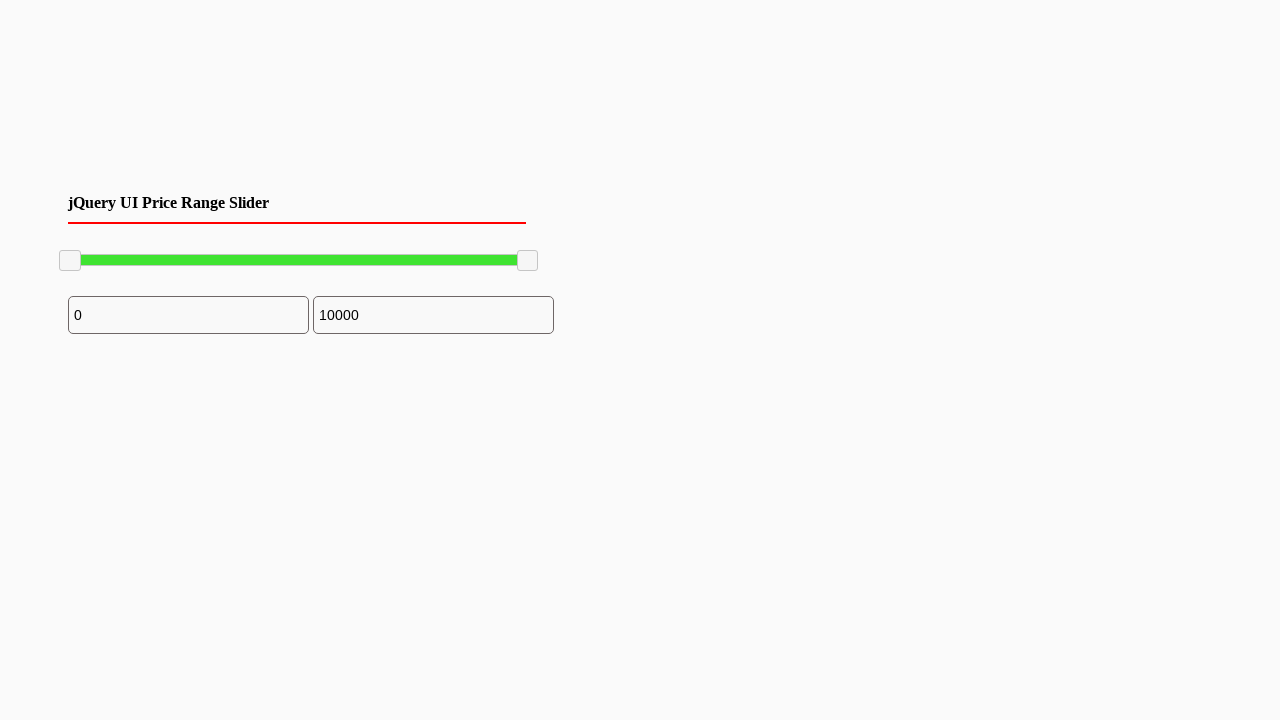

Slider handle is now visible
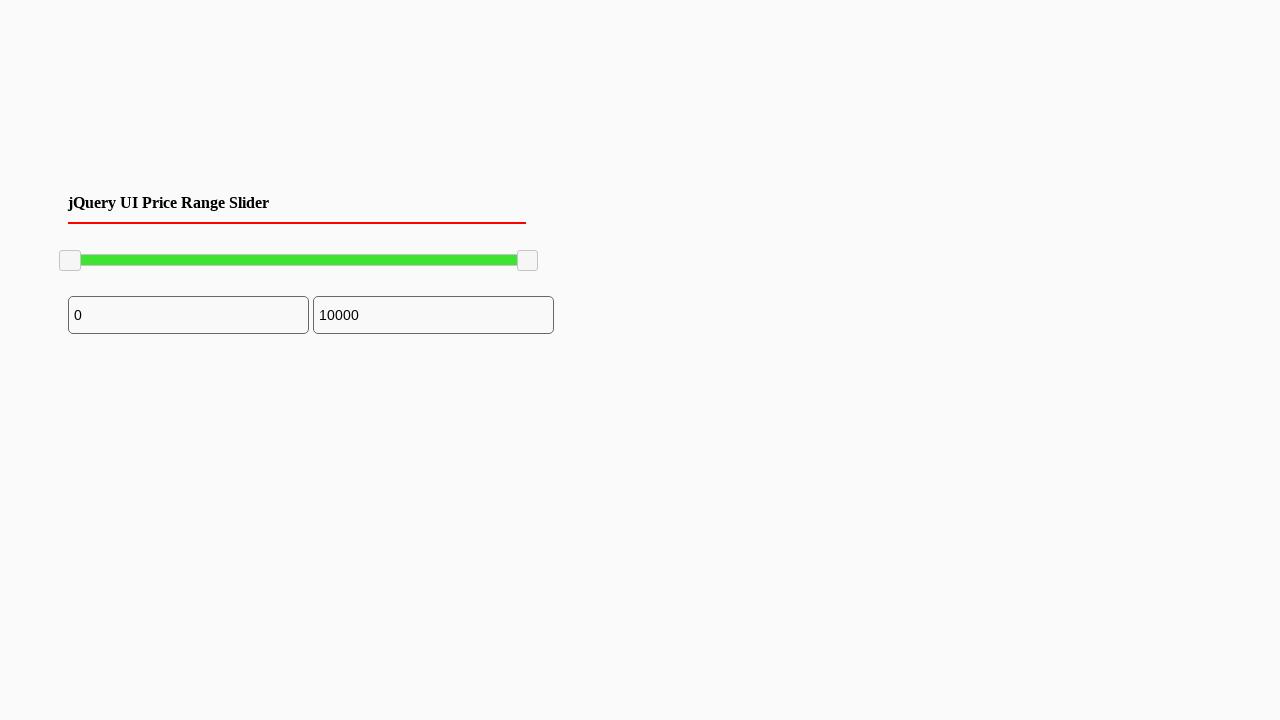

Retrieved bounding box of slider handle
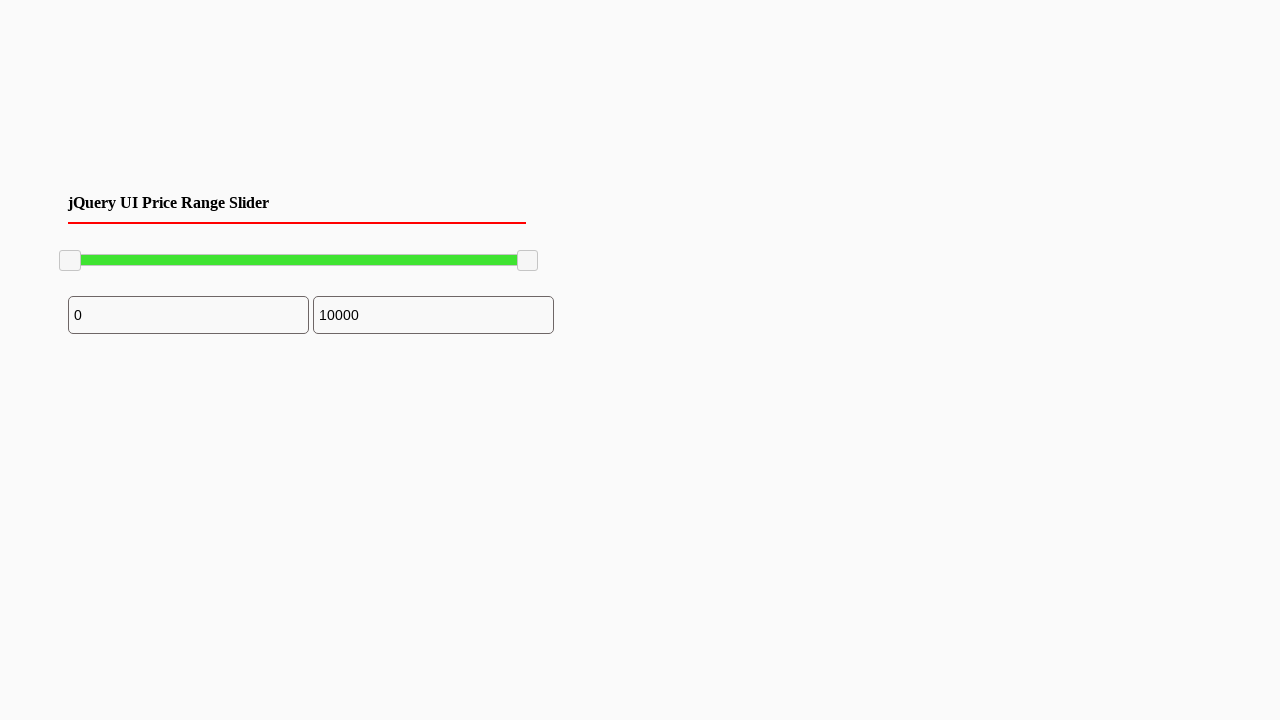

Moved mouse to center of slider handle at (70, 261)
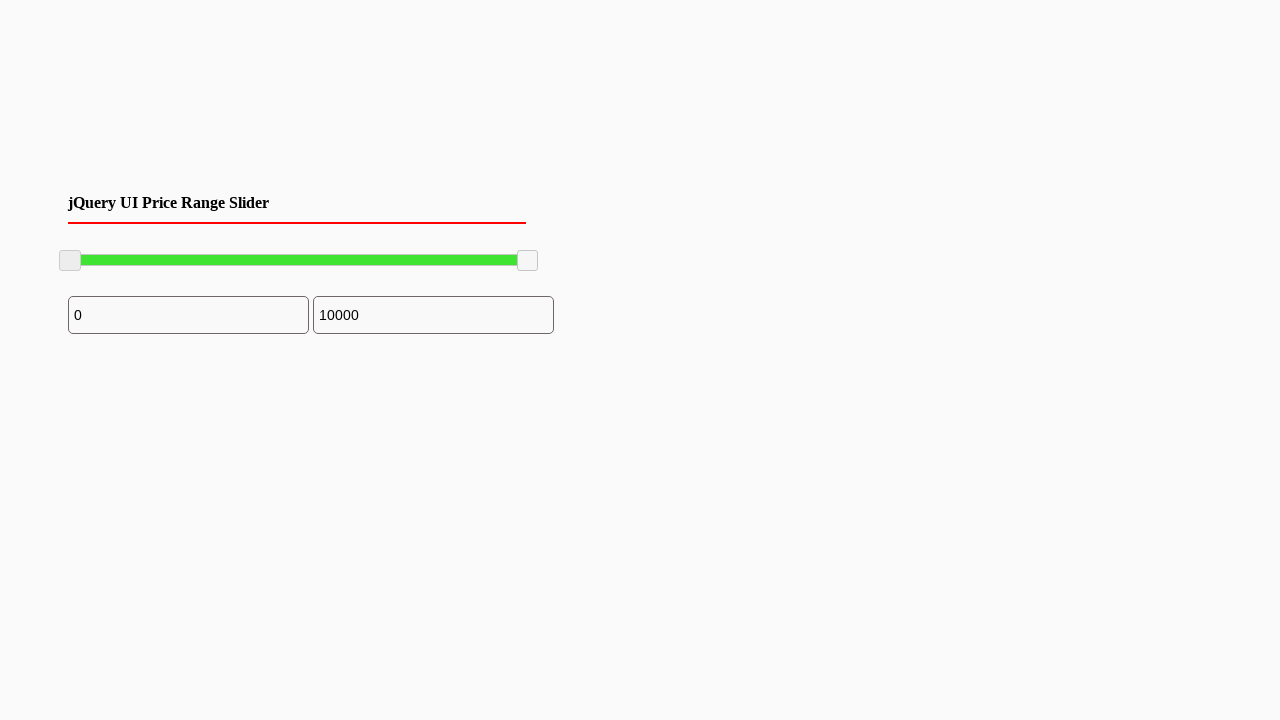

Pressed mouse button down to start drag at (70, 261)
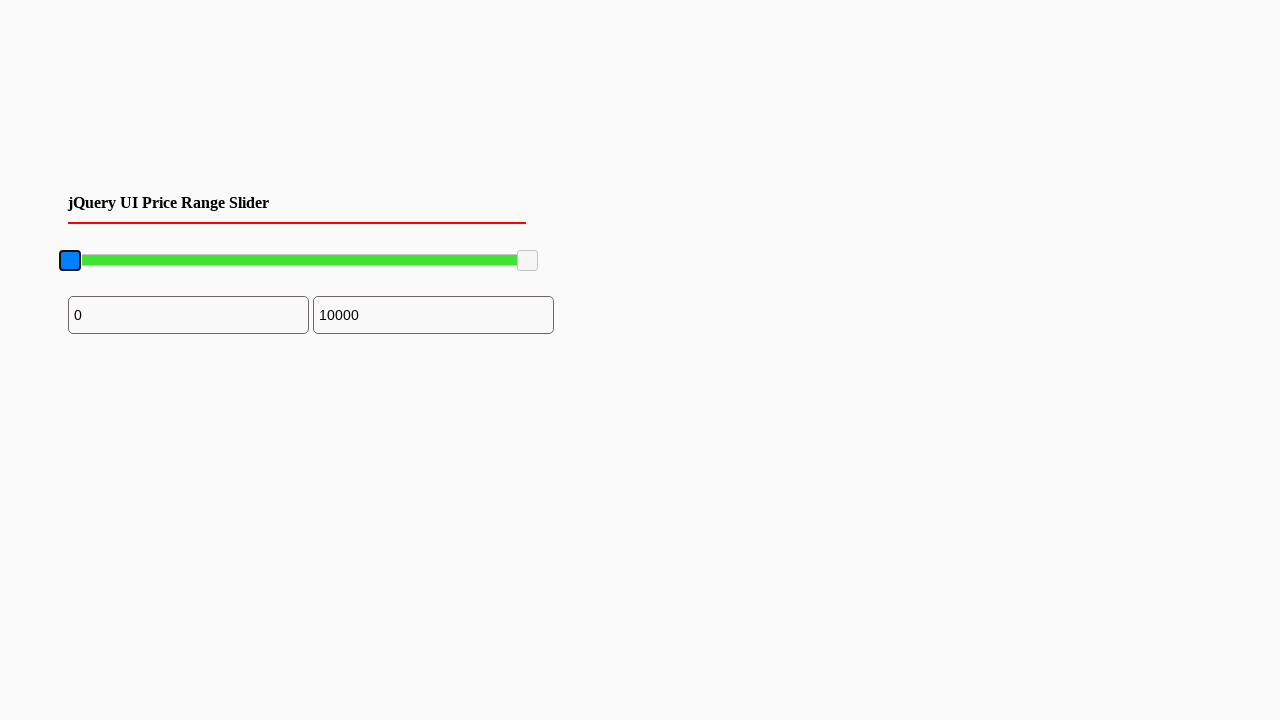

Dragged slider handle 100 pixels to the right at (170, 261)
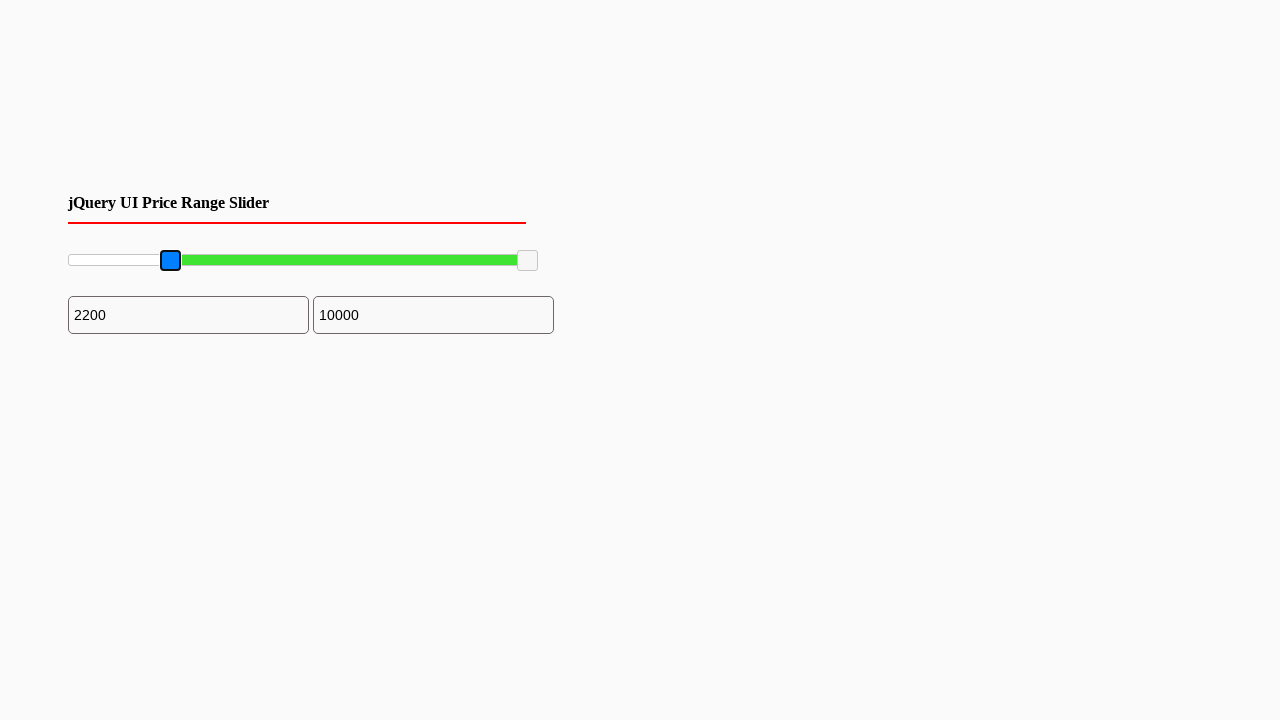

Released mouse button to complete drag operation at (170, 261)
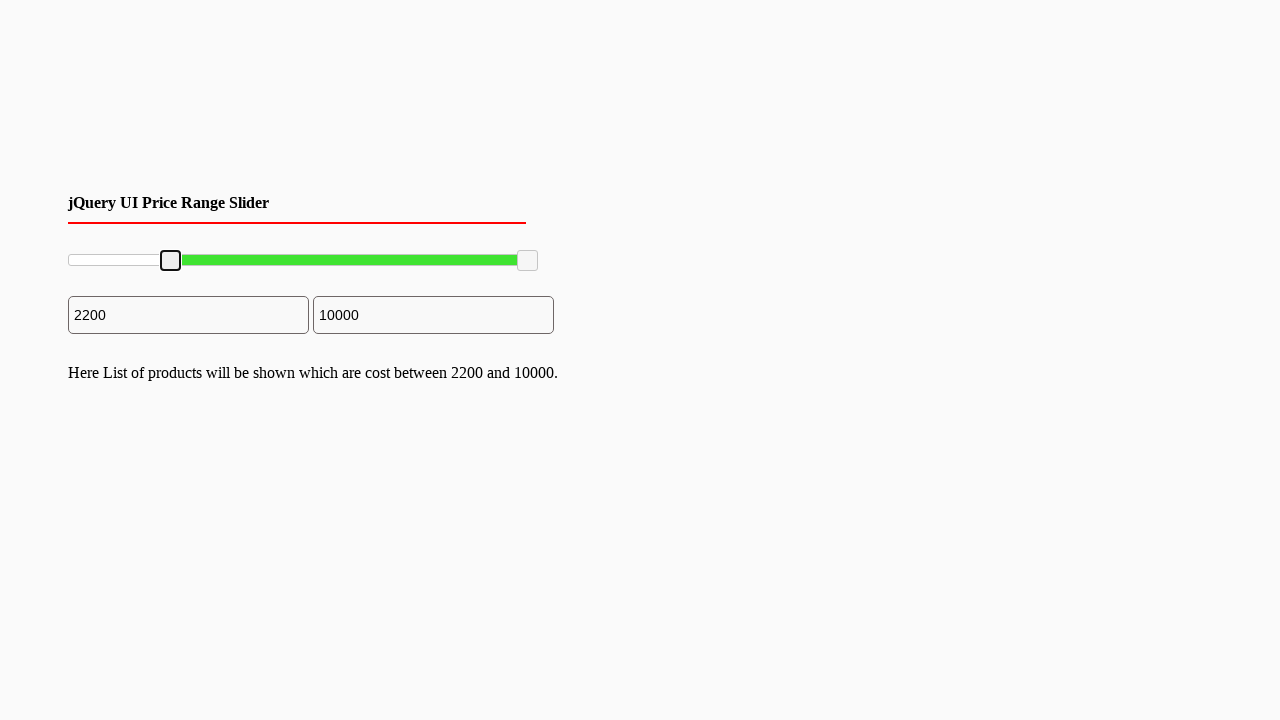

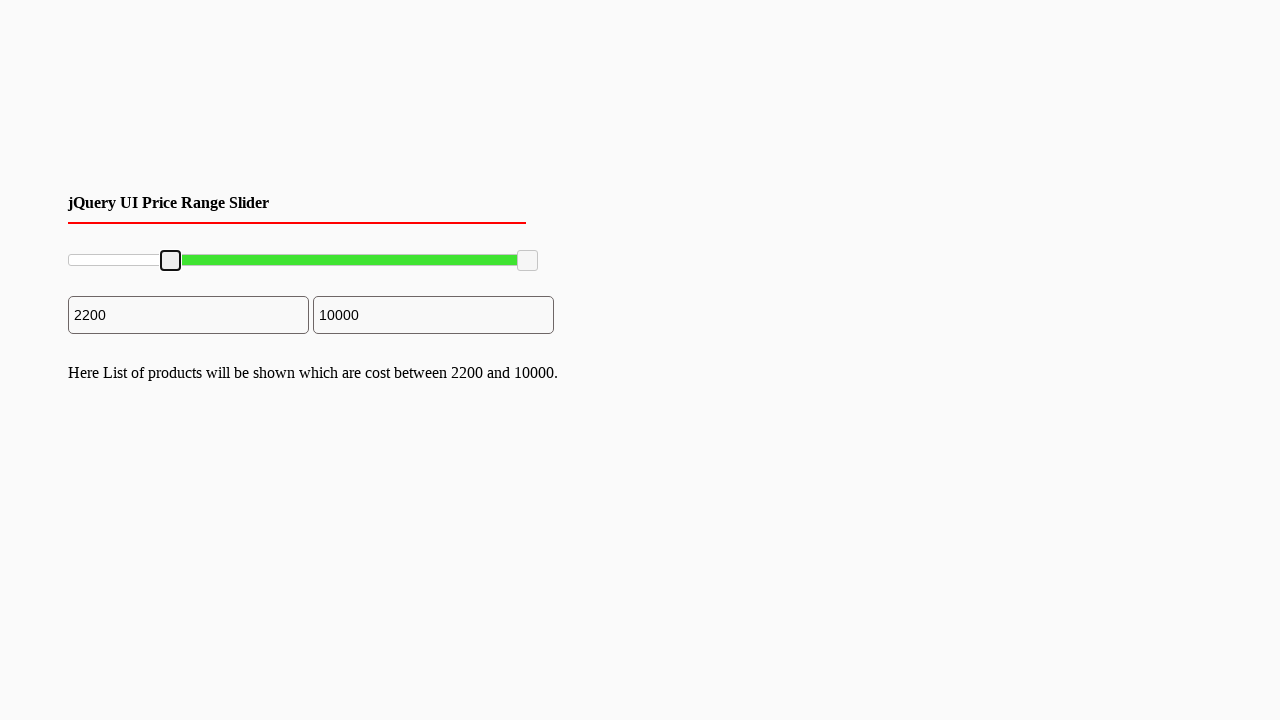